Navigates through a paginated table on an RPA challenge website by clicking the "next" button multiple times to traverse table pages.

Starting URL: https://rpachallengeocr.azurewebsites.net

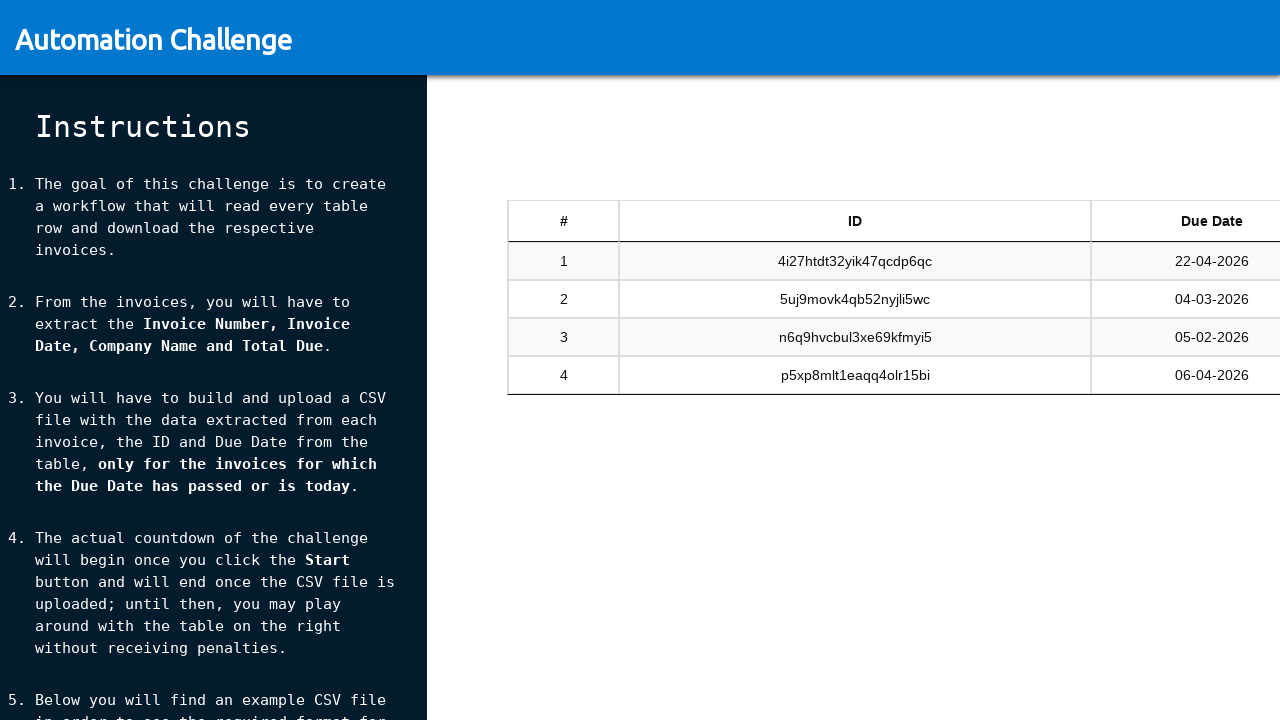

Waited for table element to load
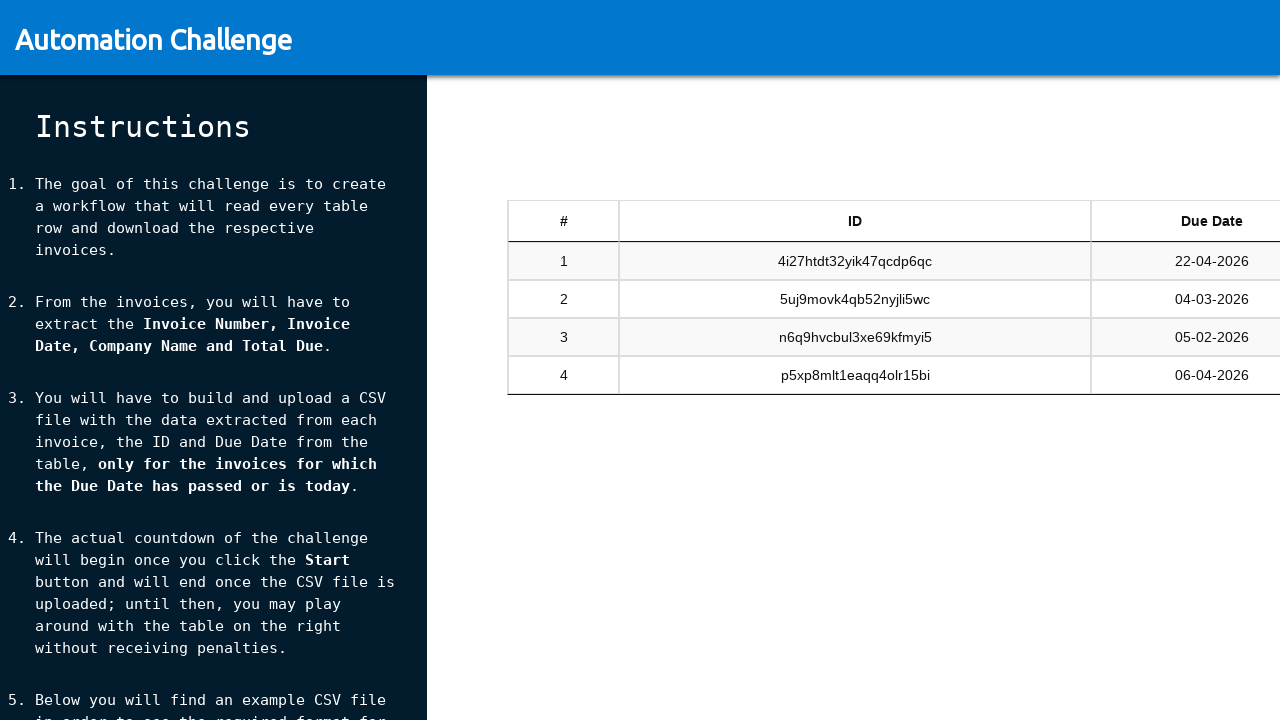

Waited for table rows to be visible
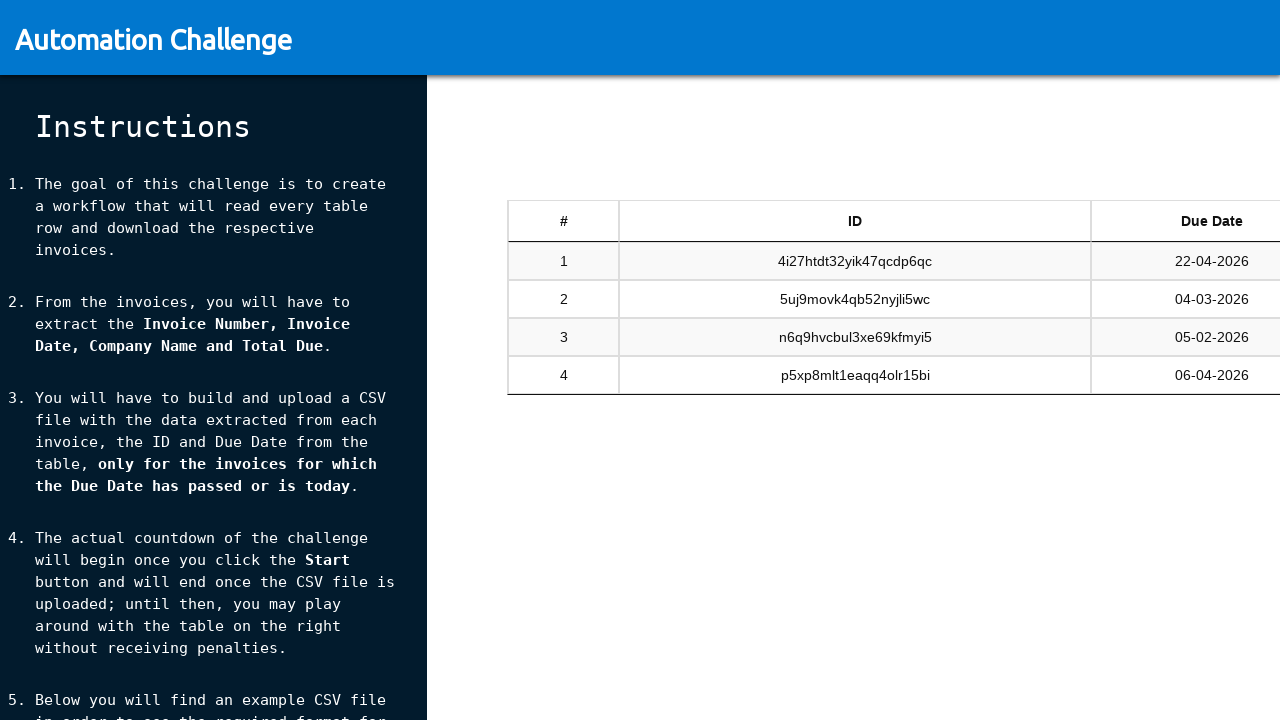

Clicked next button to navigate to next page at (1185, 446) on #tableSandbox_next
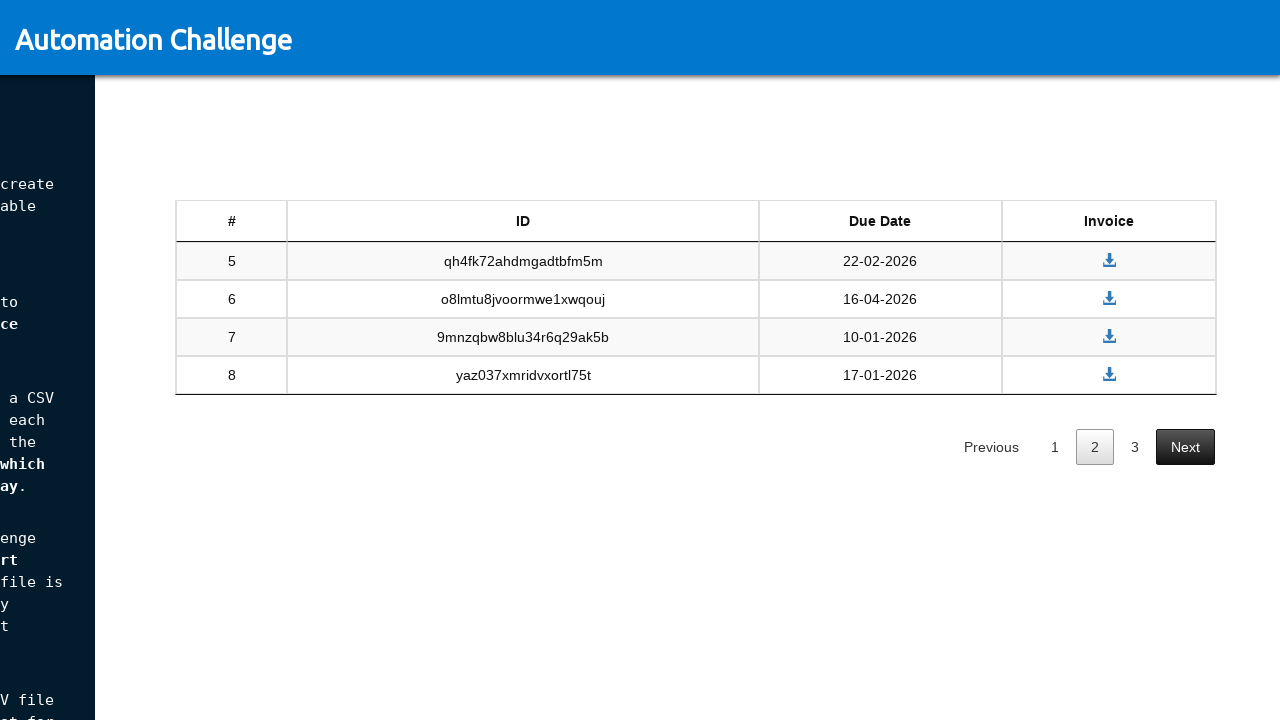

Waited for table to update with new page content
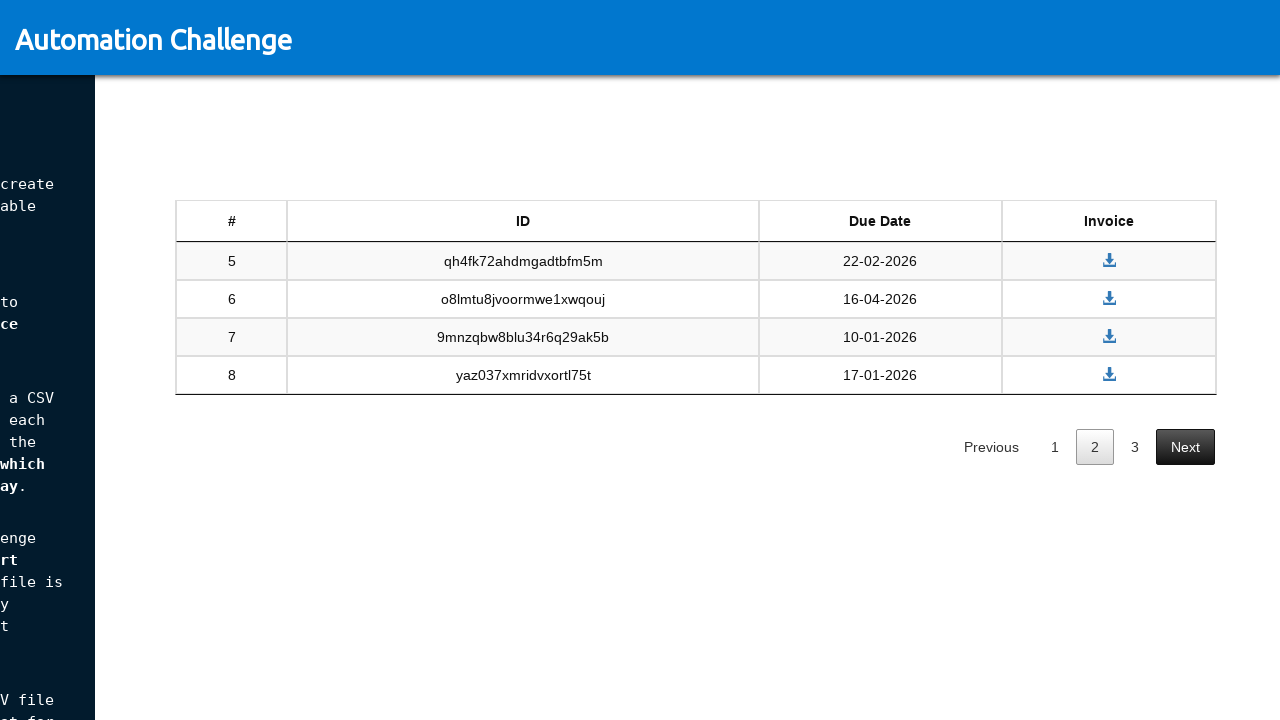

Waited for table rows to be visible
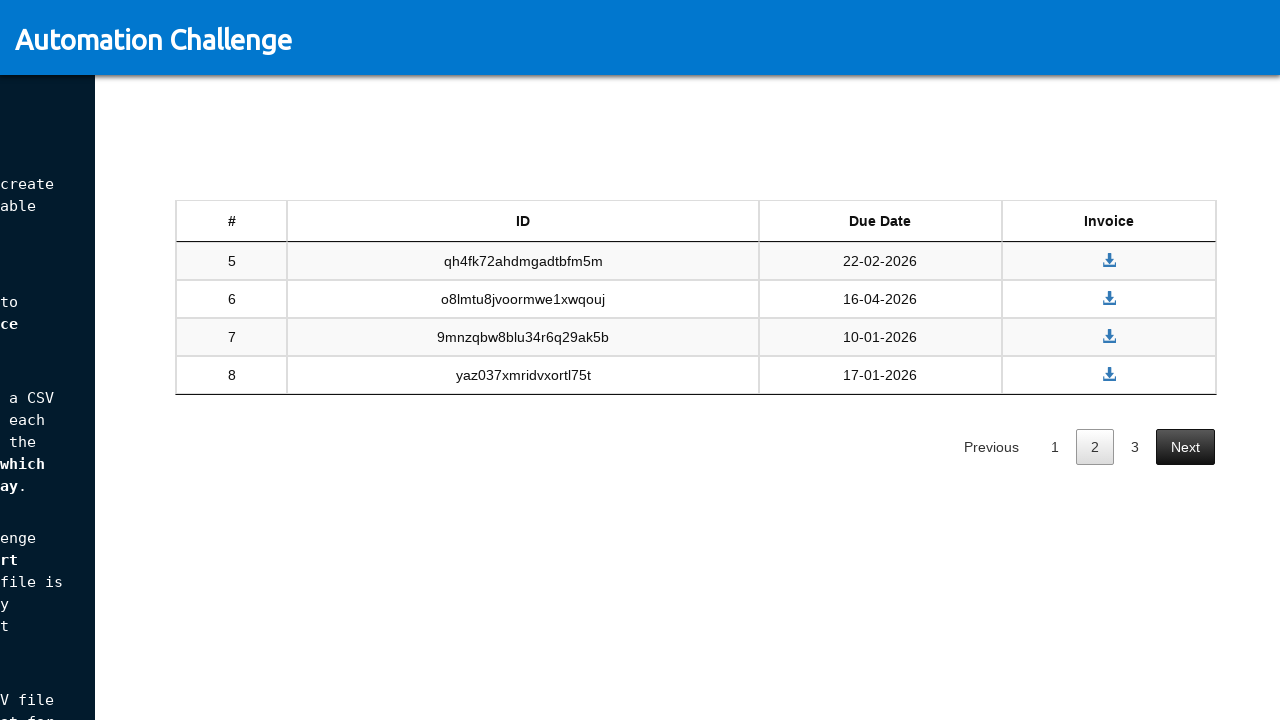

Clicked next button to navigate to next page at (1185, 446) on #tableSandbox_next
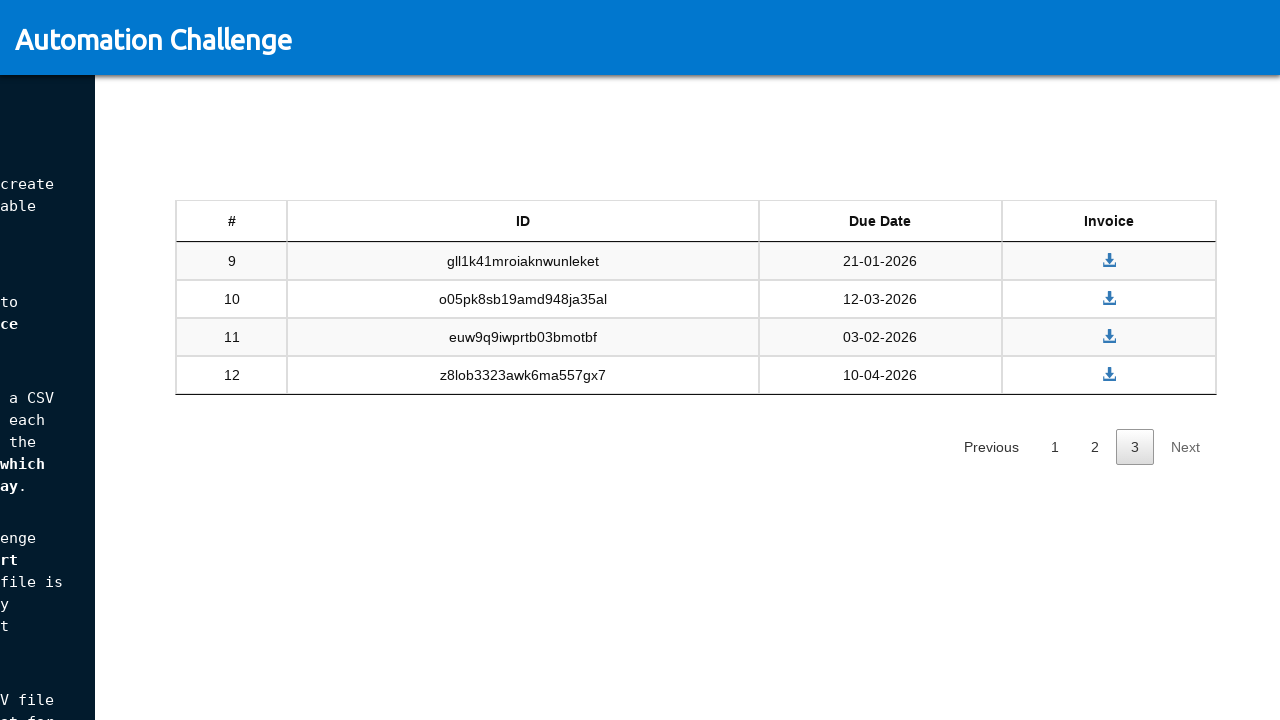

Waited for table to update with new page content
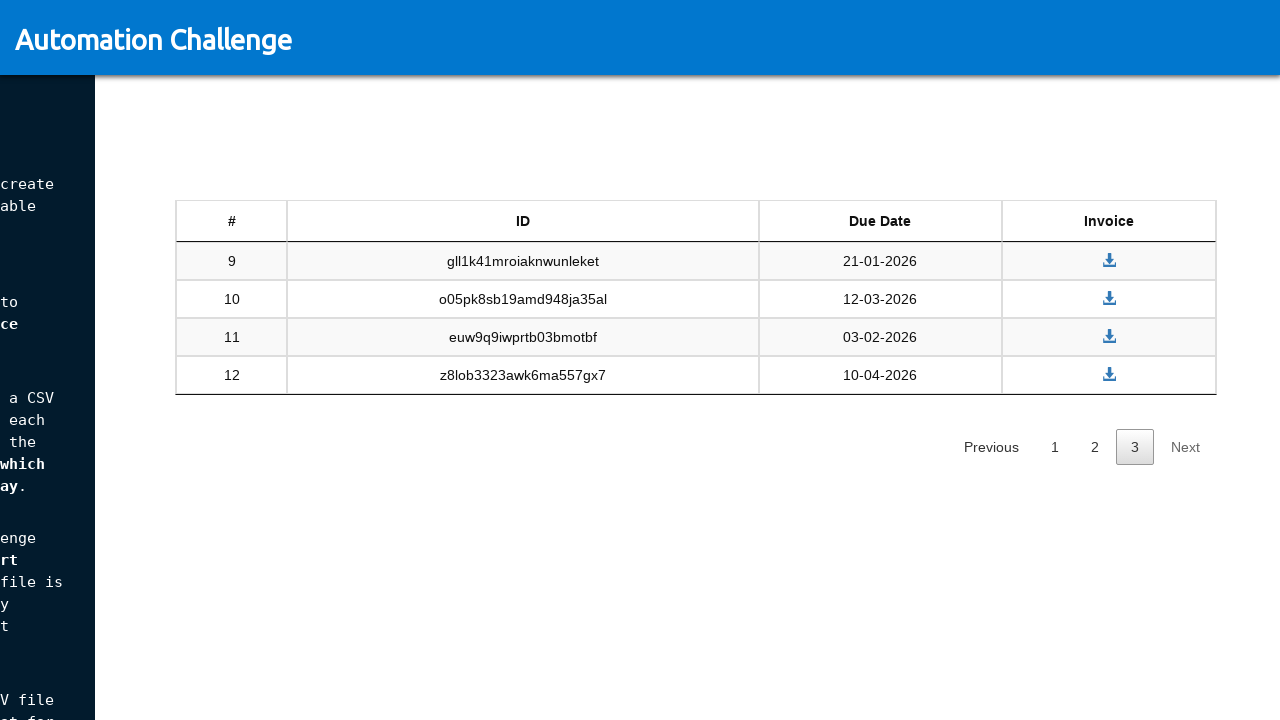

Waited for table rows to be visible
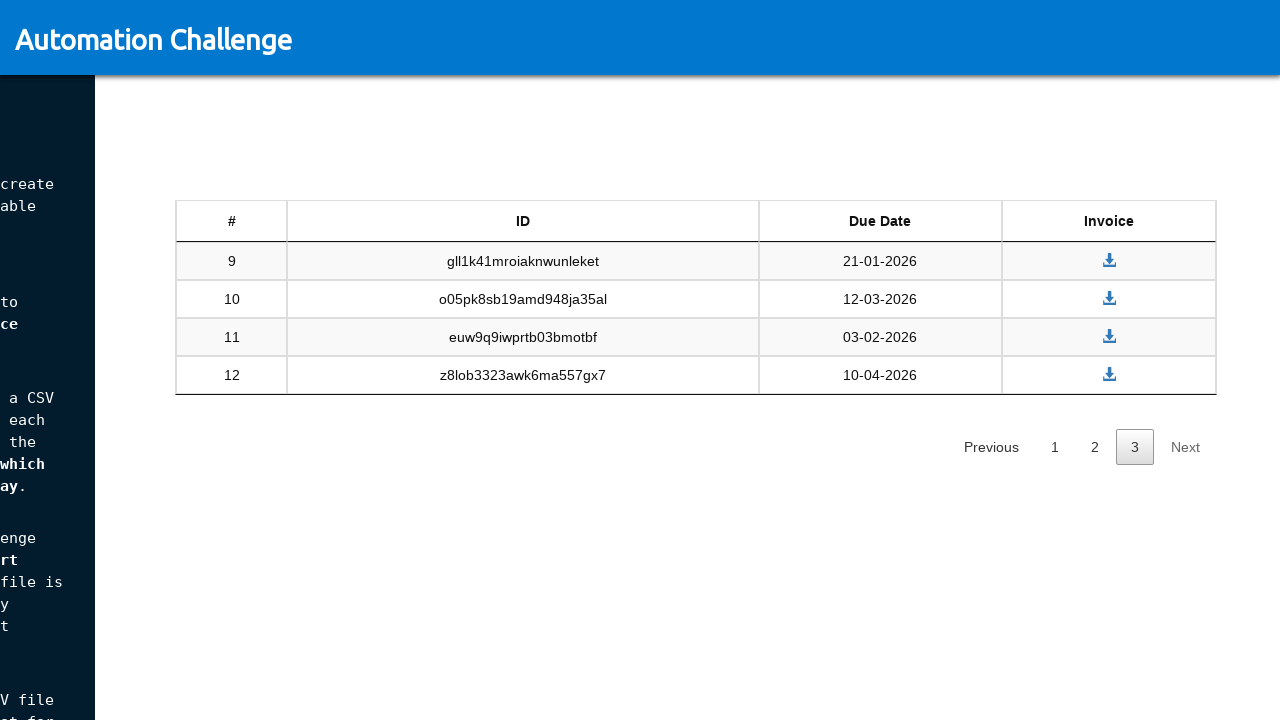

Clicked next button to navigate to next page at (1185, 446) on #tableSandbox_next
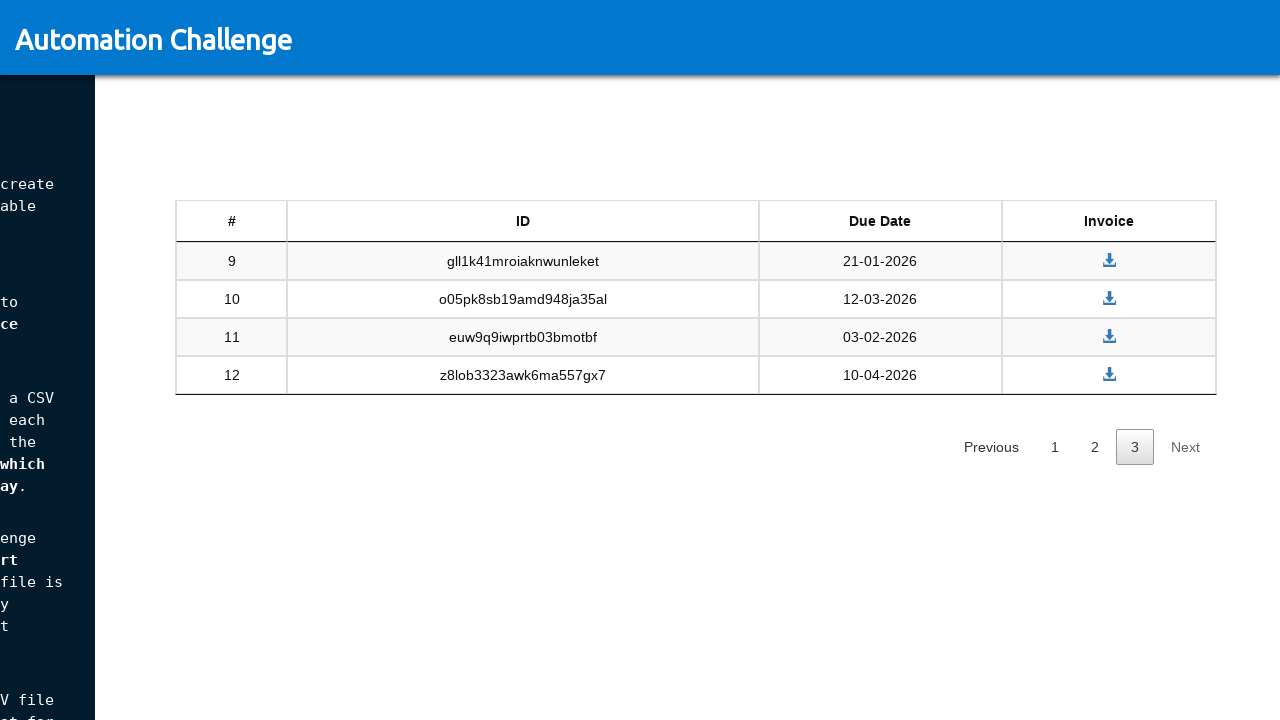

Waited for table to update with new page content
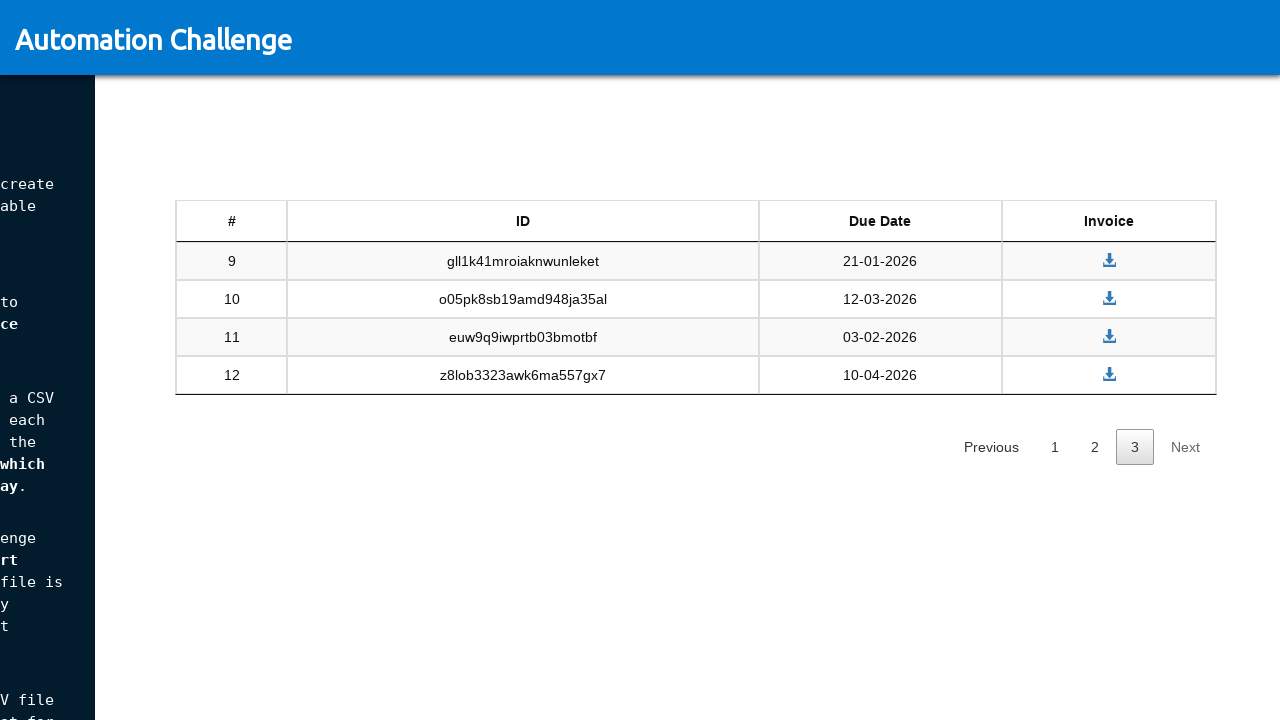

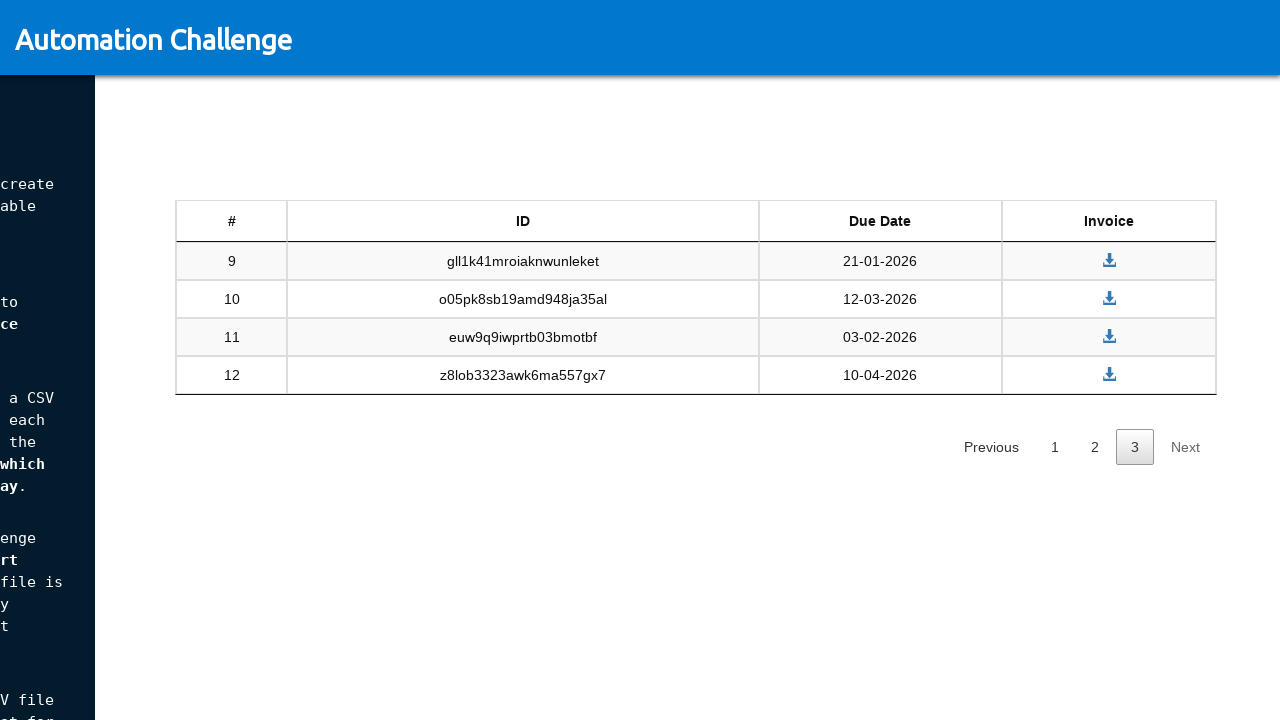